Tests right-click (context click) functionality on a button element to trigger a context menu on a jQuery contextMenu demo page

Starting URL: http://swisnl.github.io/jQuery-contextMenu/demo.html

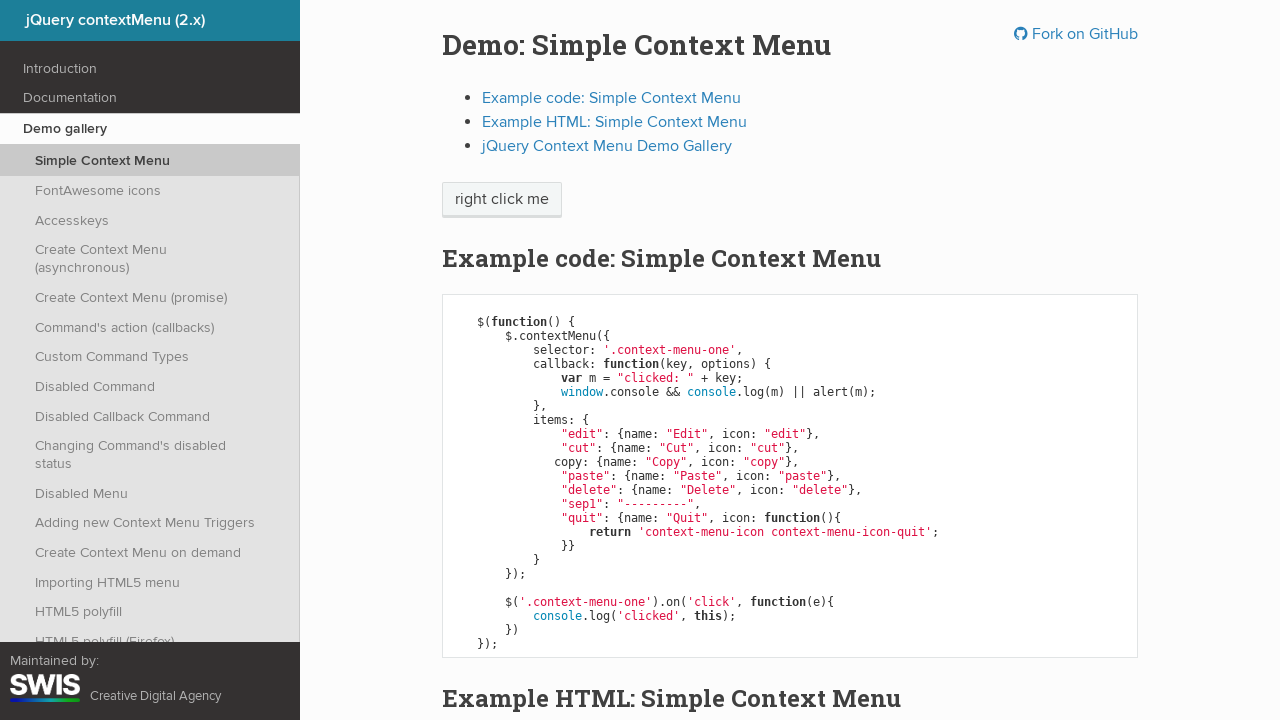

Button element became visible
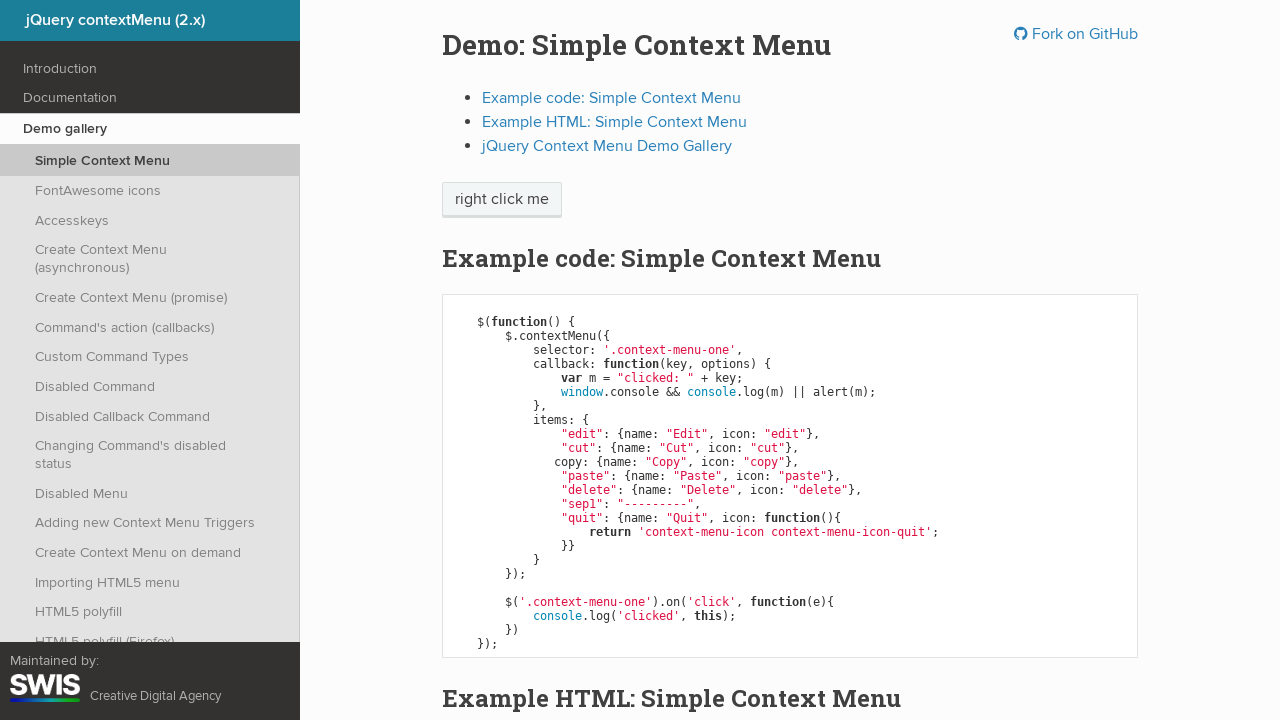

Right-clicked on the button to trigger context menu at (502, 200) on xpath=//span[@class='context-menu-one btn btn-neutral']
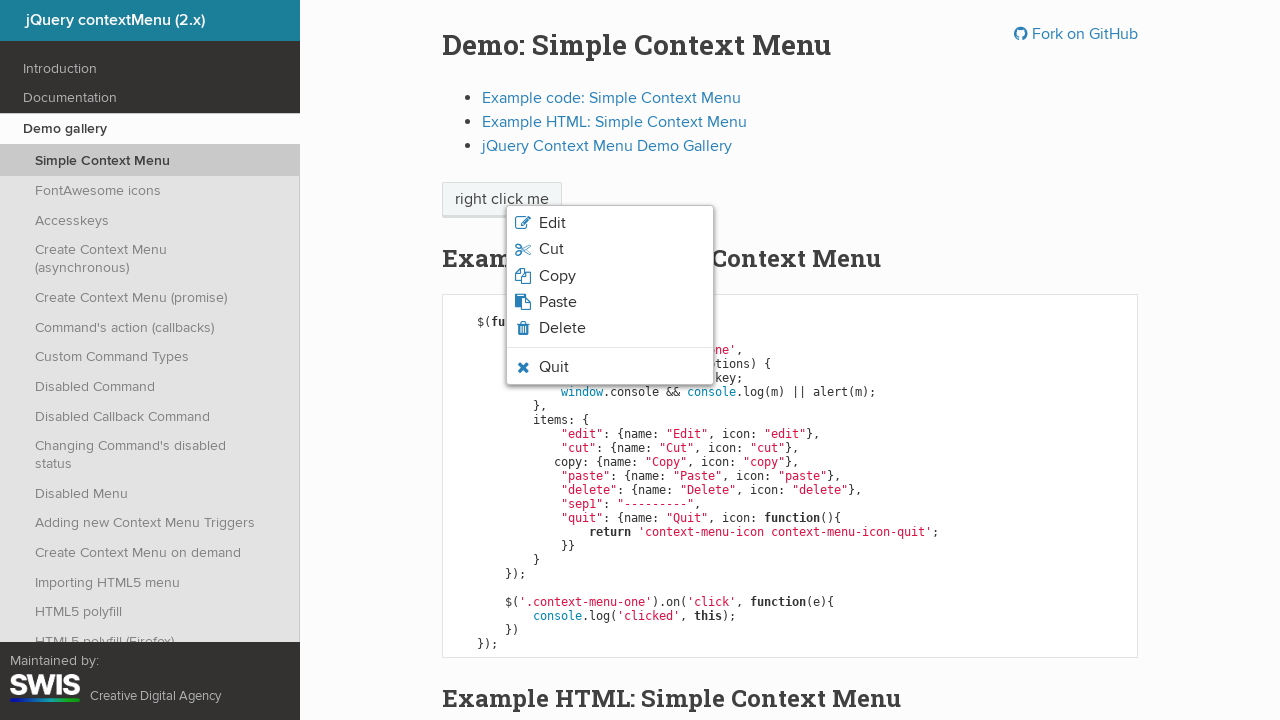

Context menu appeared on the page
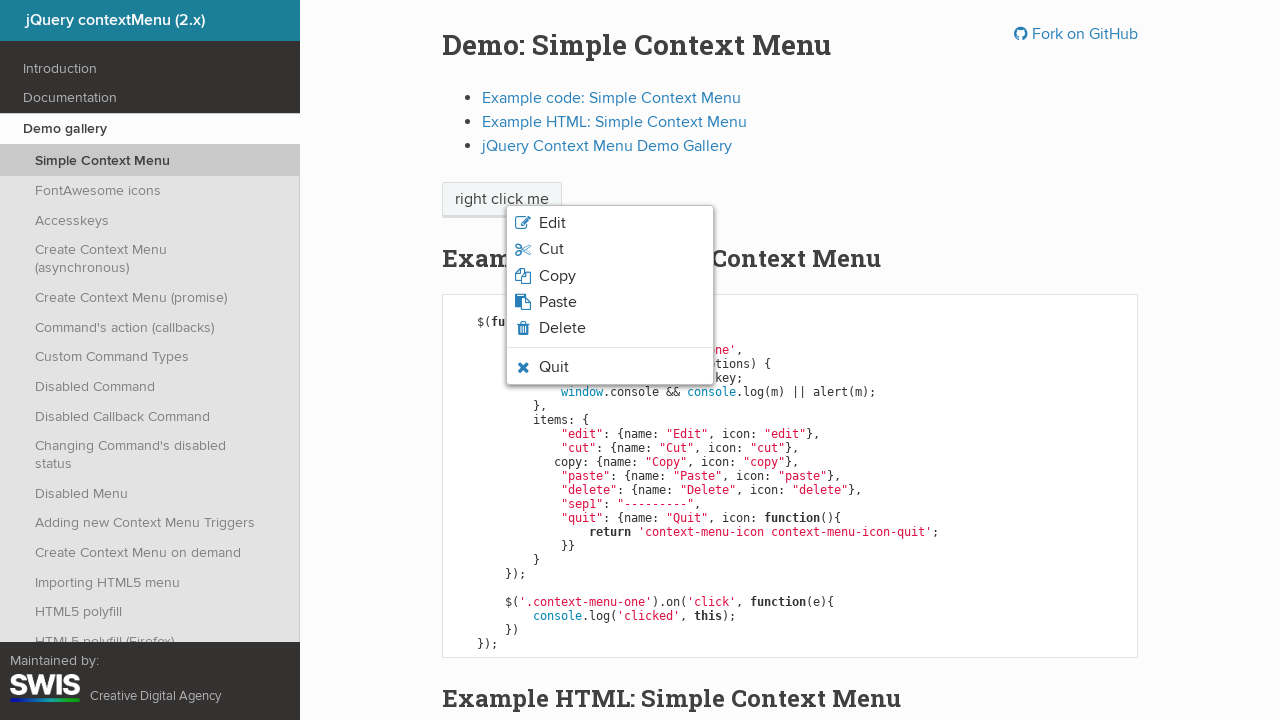

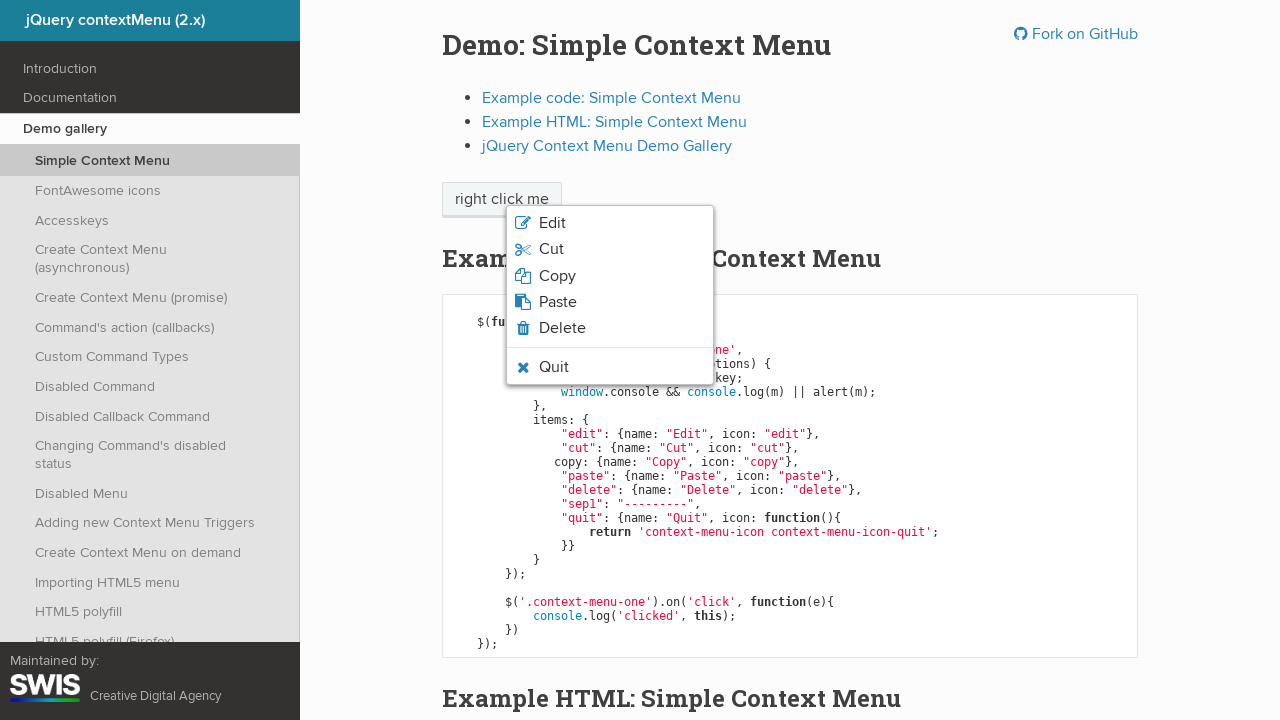